Tests a practice form by filling in name, email, password fields, checking a checkbox, selecting from a dropdown, clicking a radio button, and submitting the form to verify success message.

Starting URL: https://rahulshettyacademy.com/angularpractice/

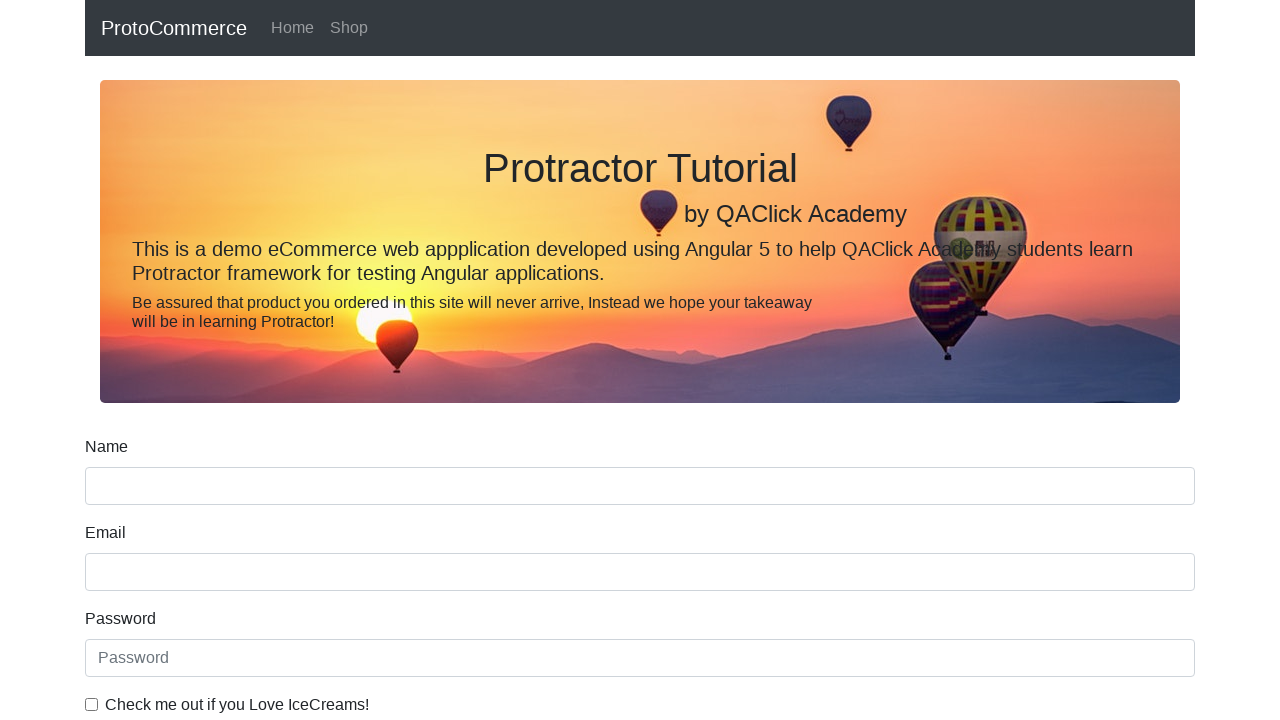

Navigated to practice form URL
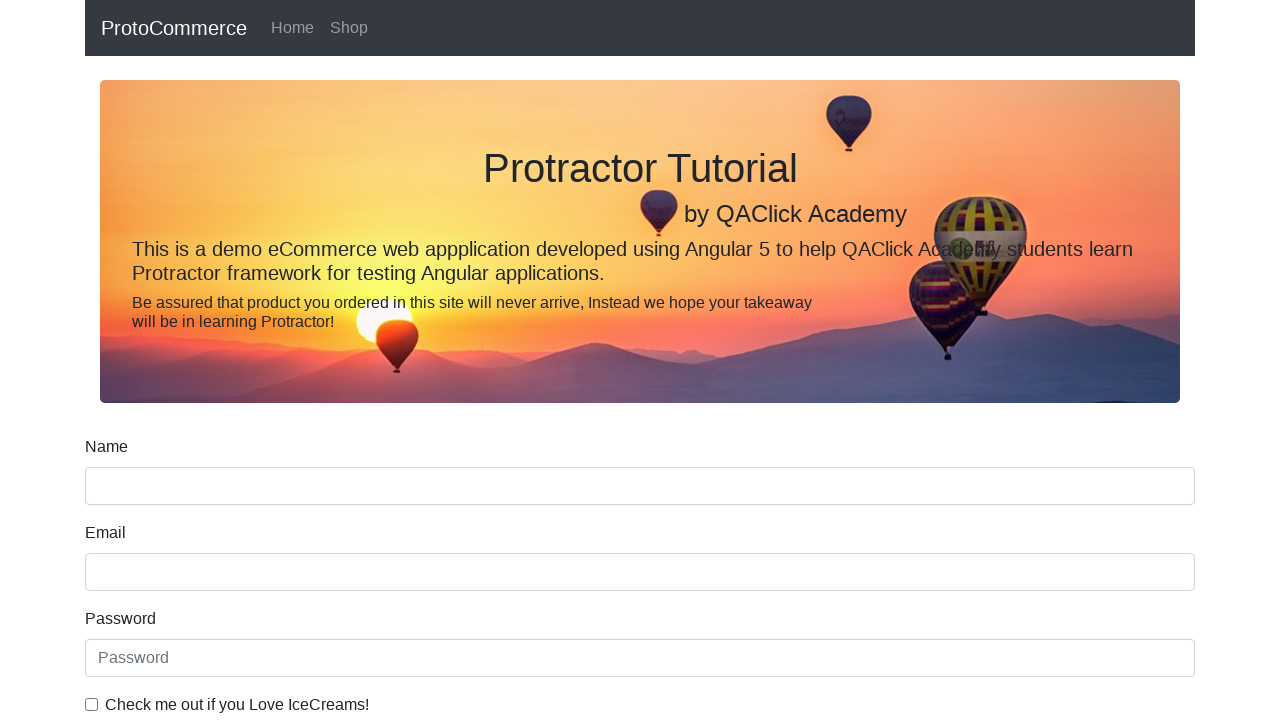

Filled name field with 'ashutoshh' on input[name='name']
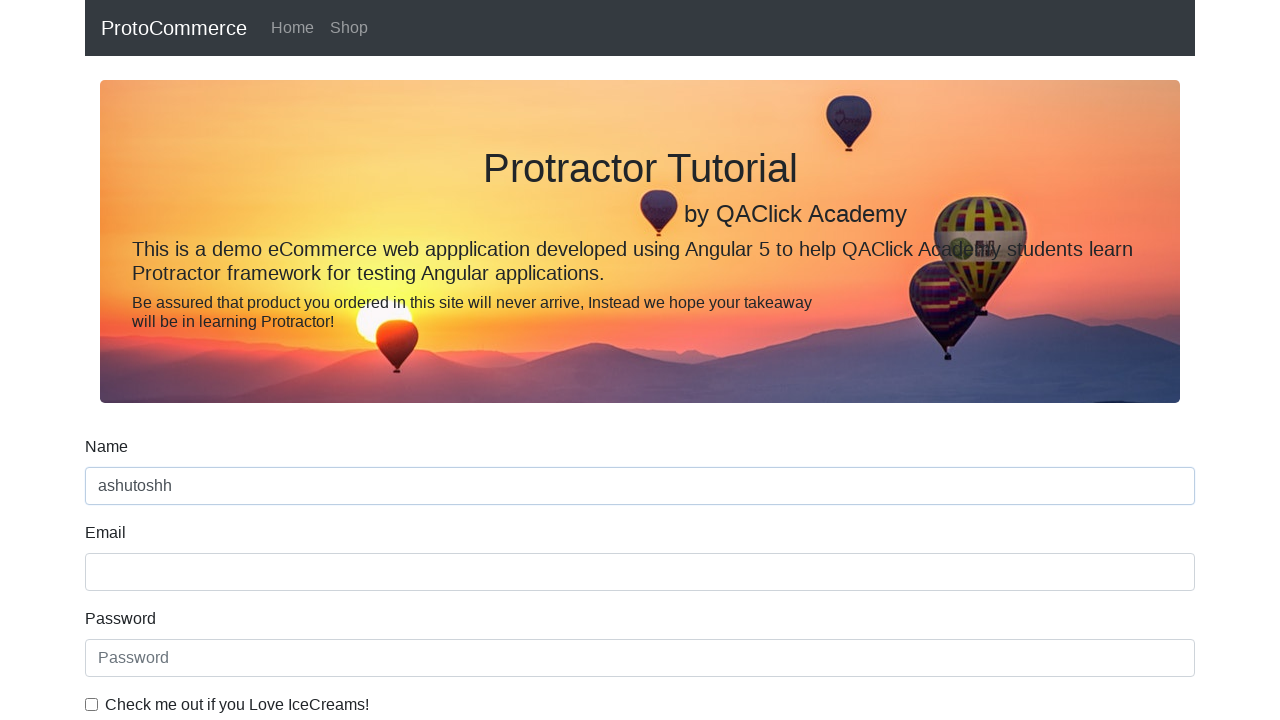

Filled email field with 'ashutoshh@linux.com' on input[name='email']
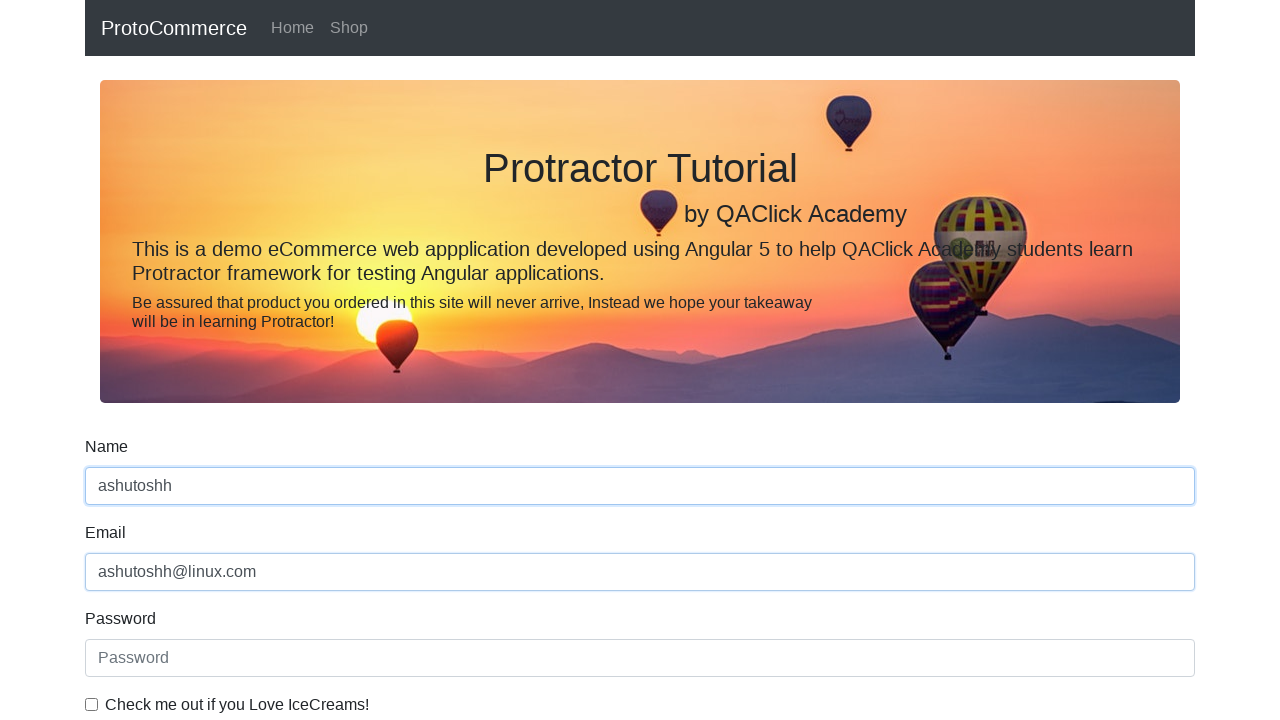

Filled password field with 'HelloCloud@123' on #exampleInputPassword1
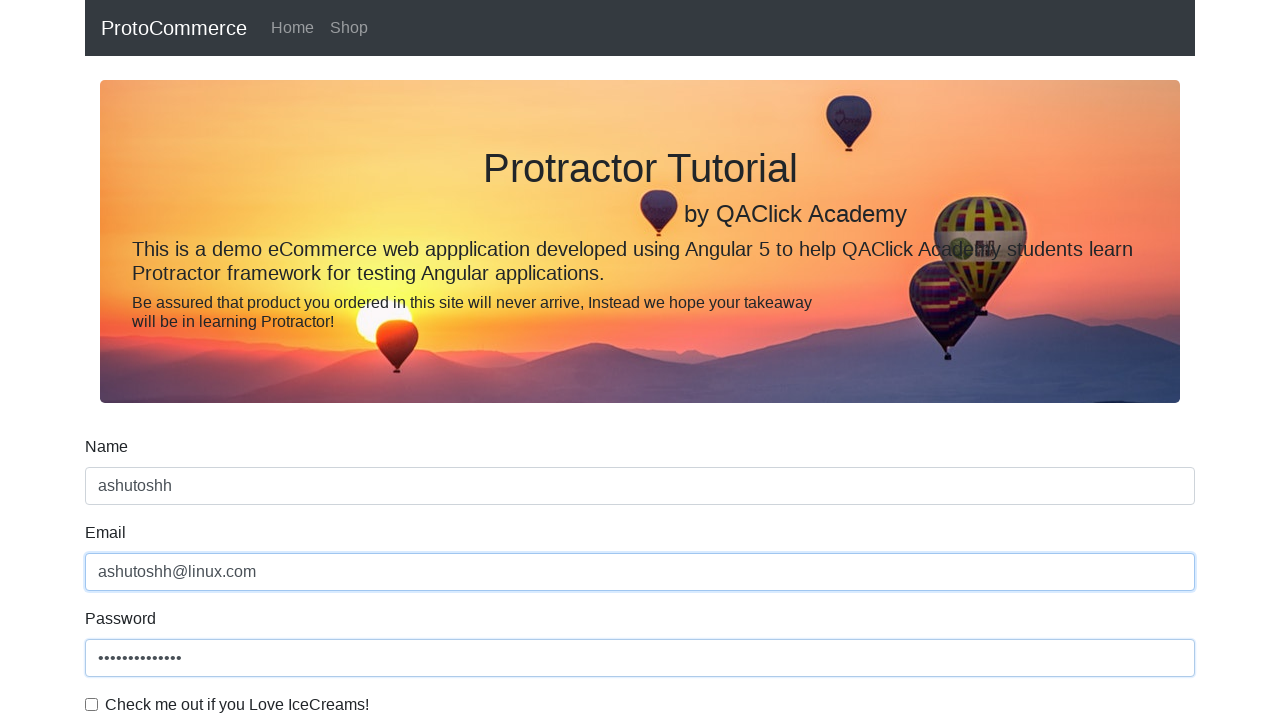

Clicked the checkbox at (92, 704) on #exampleCheck1
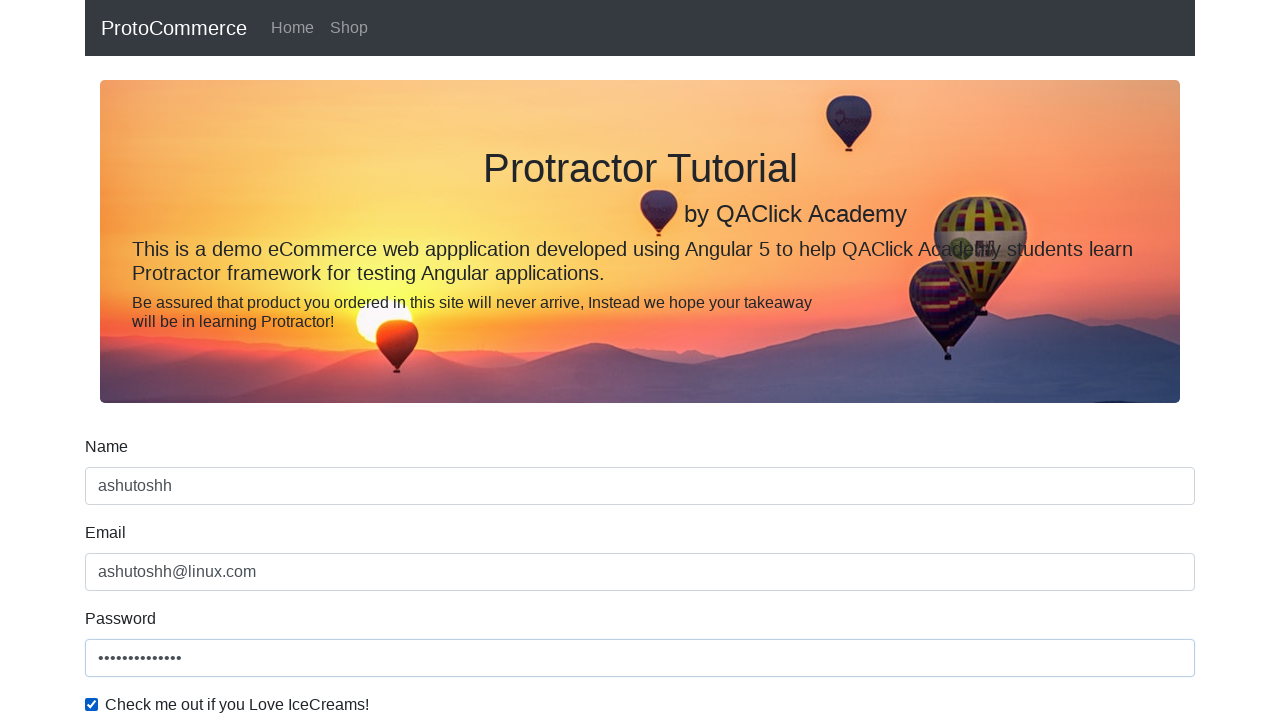

Selected option from dropdown by index 1 on #exampleFormControlSelect1
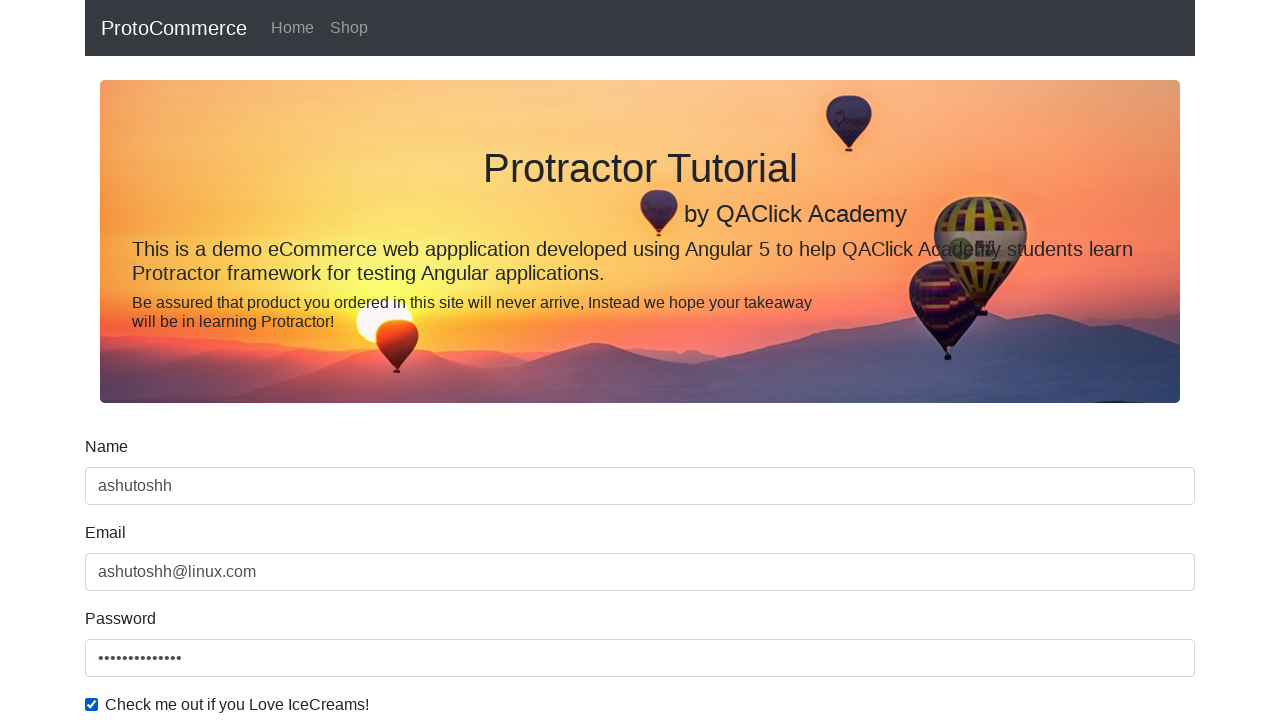

Clicked the radio button at (238, 360) on #inlineRadio1
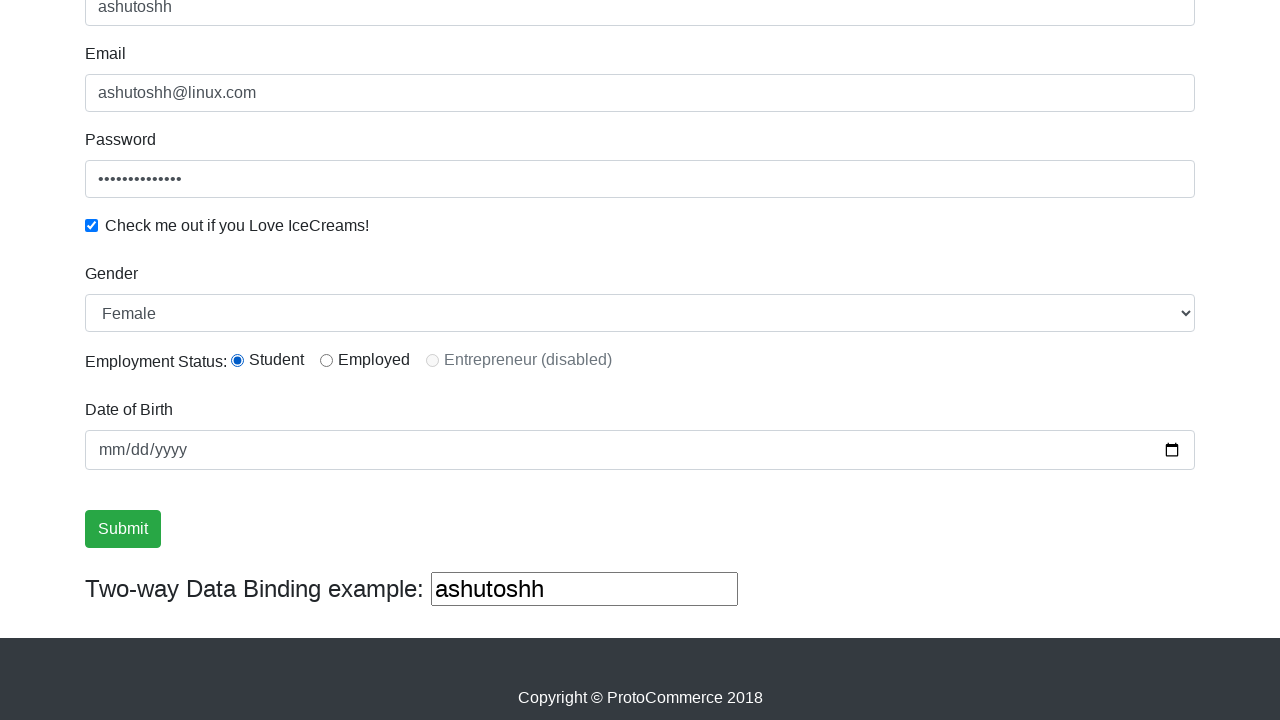

Clicked submit button to submit the form at (123, 529) on input[type='submit']
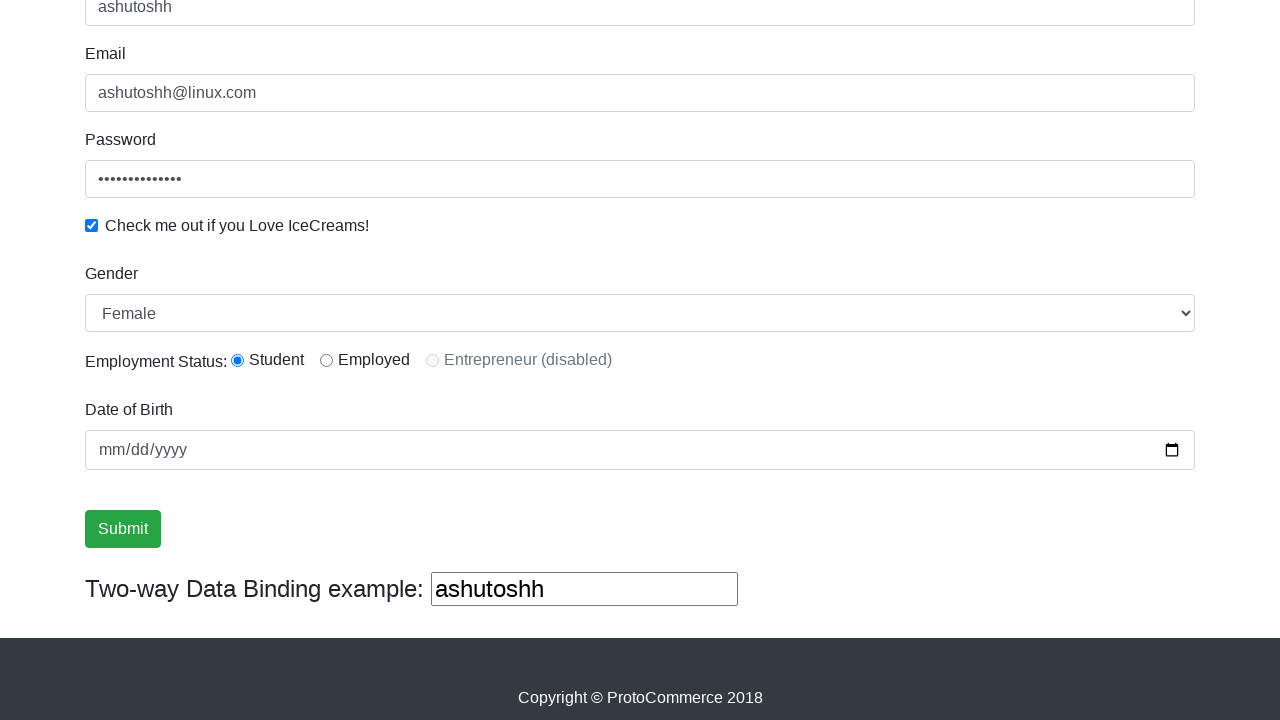

Success message element appeared
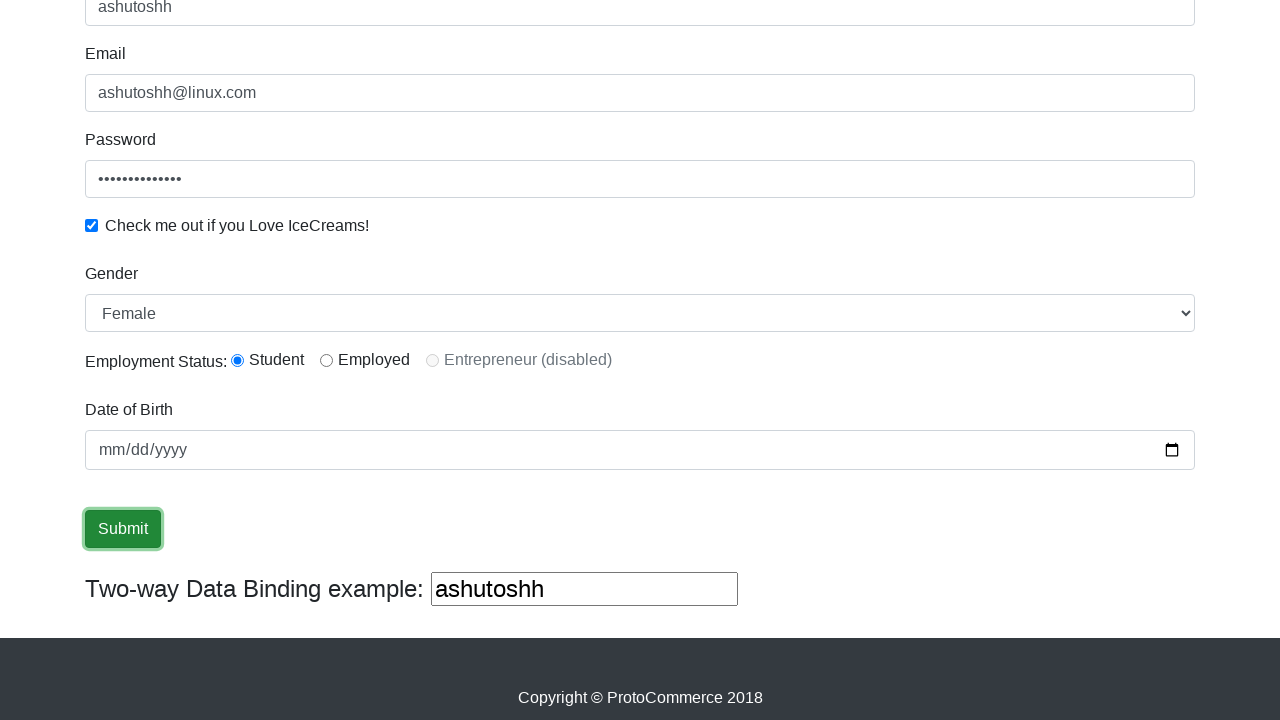

Extracted success message: '
                    ×
                    Success! The Form has been submitted successfully!.
                  '
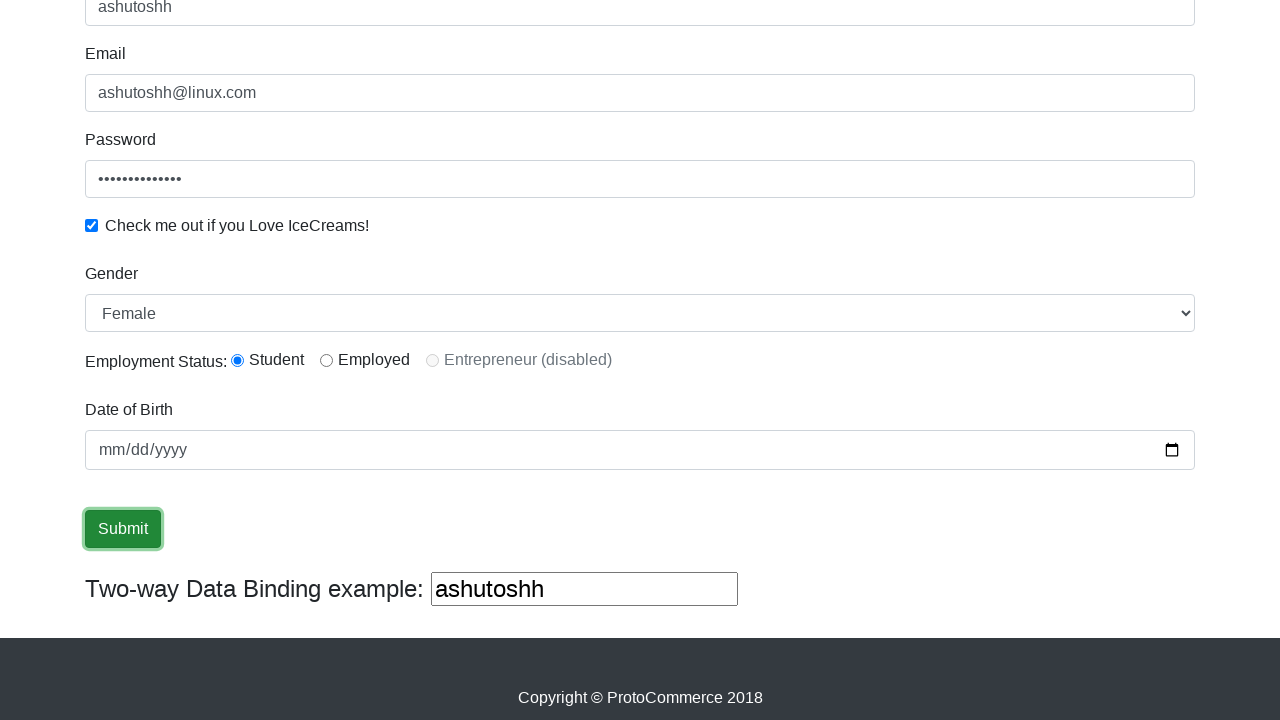

Verified 'Success' text is present in success message
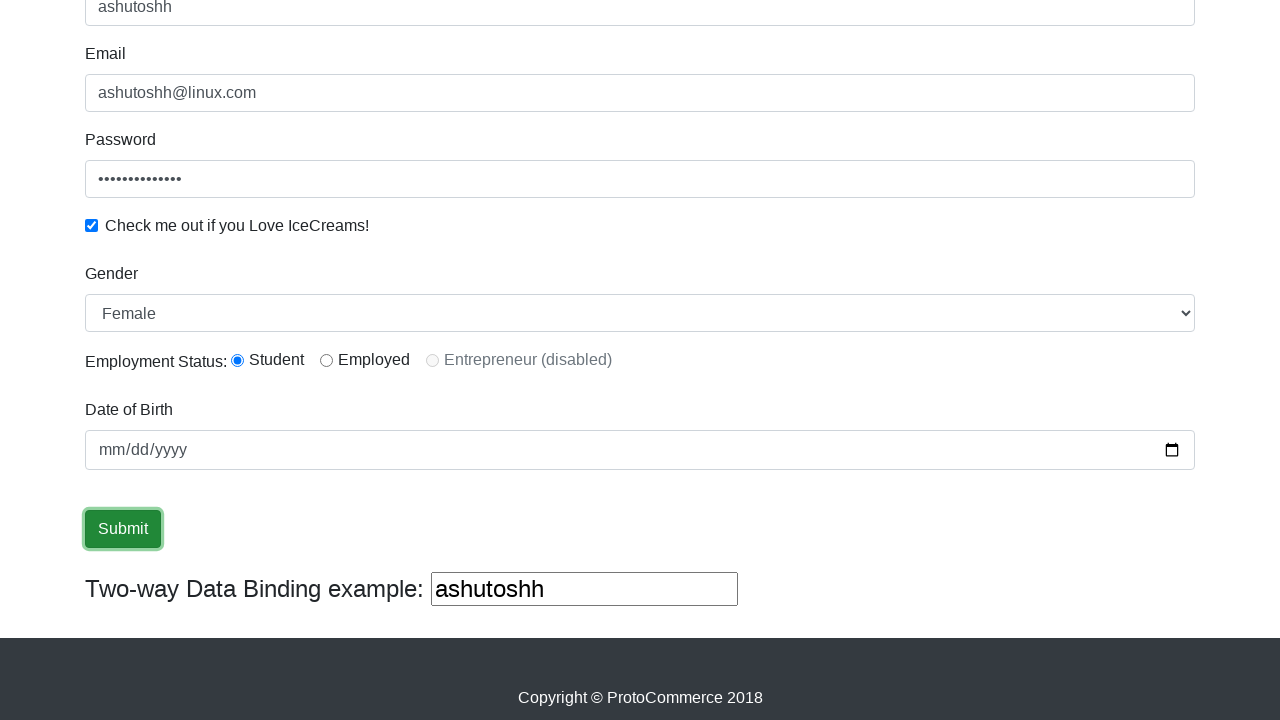

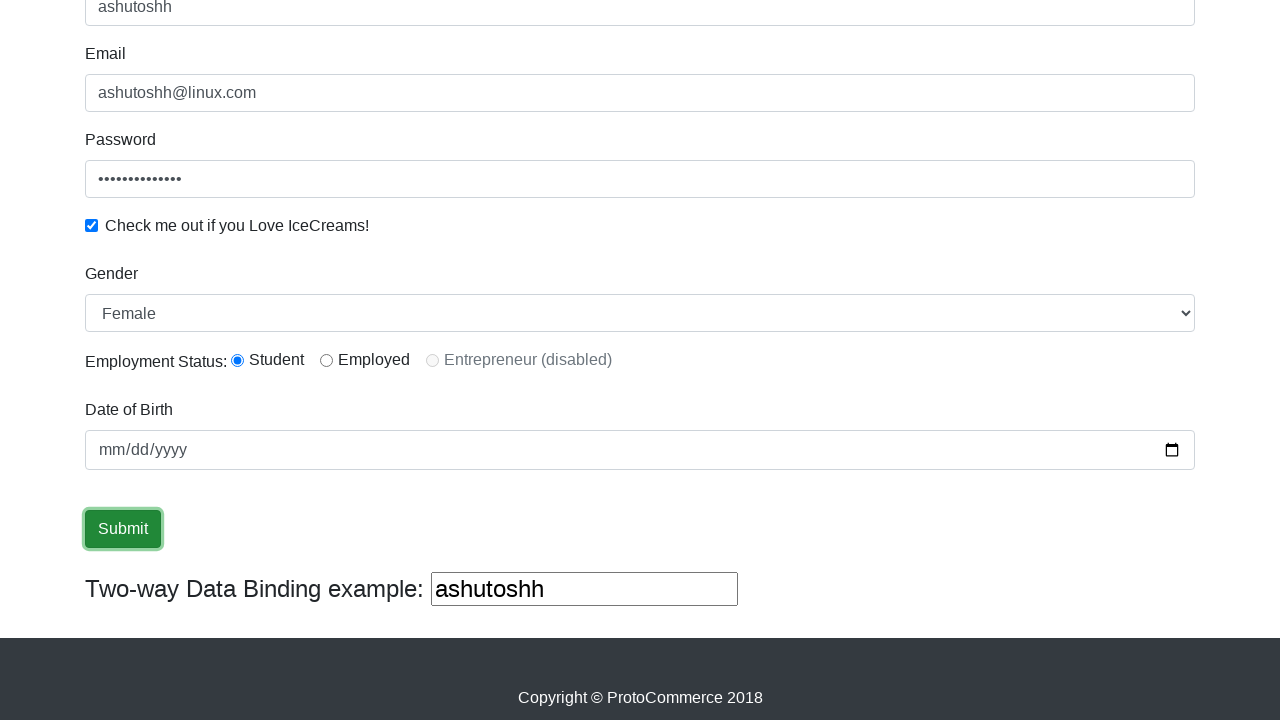